Tests the search functionality of a web shop by entering a search query "for" and verifying that the expected book results are returned

Starting URL: https://danube-webshop.herokuapp.com/

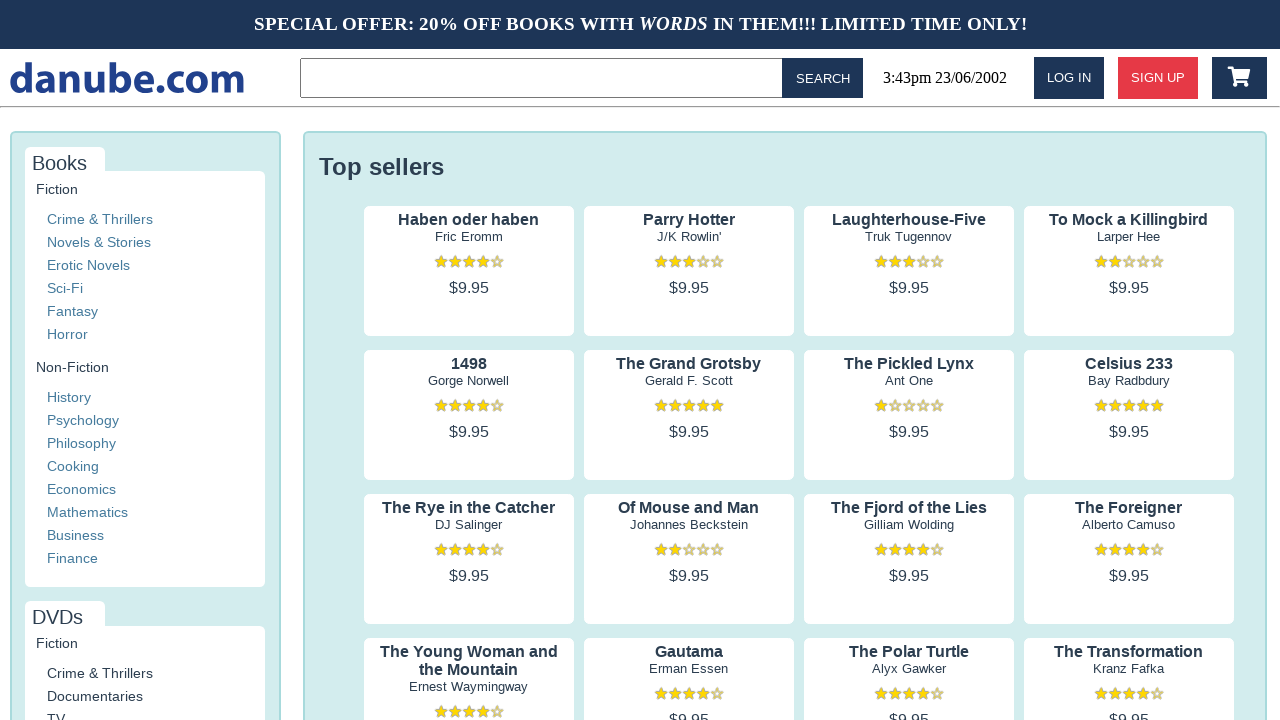

Clicked on the search input field at (545, 78) on .topbar > input
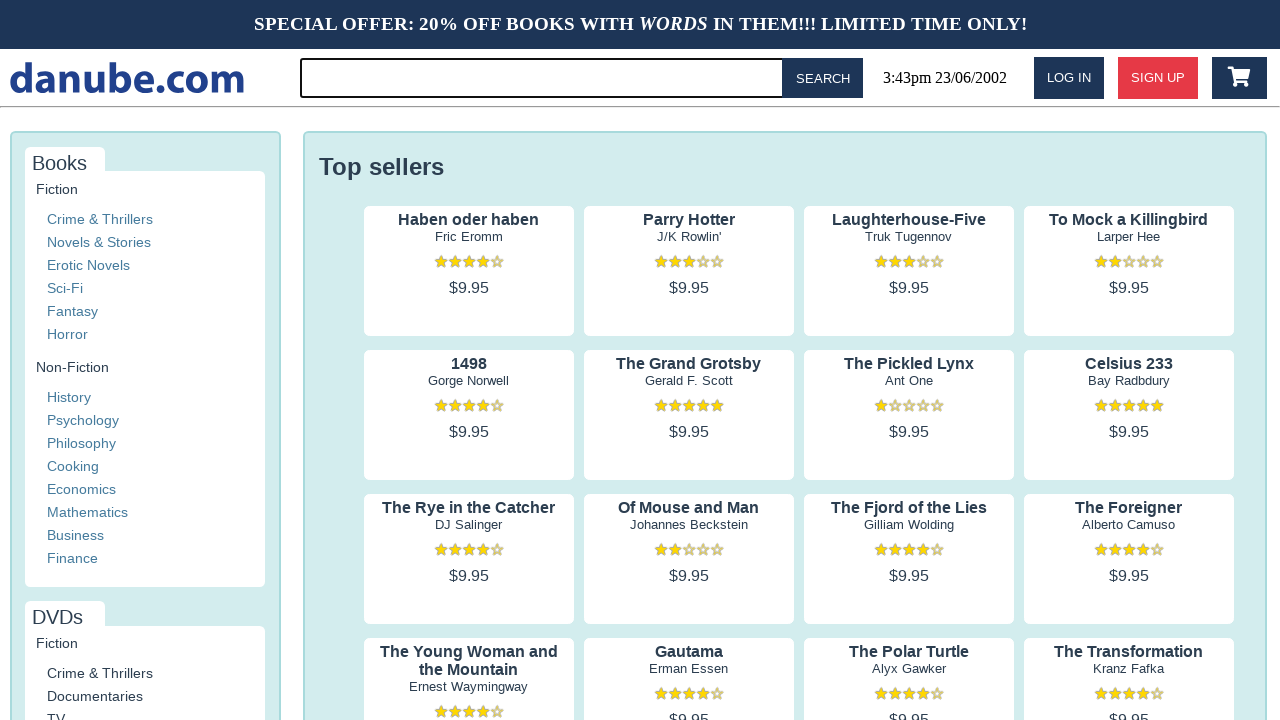

Entered search query 'for' in the search field on .topbar > input
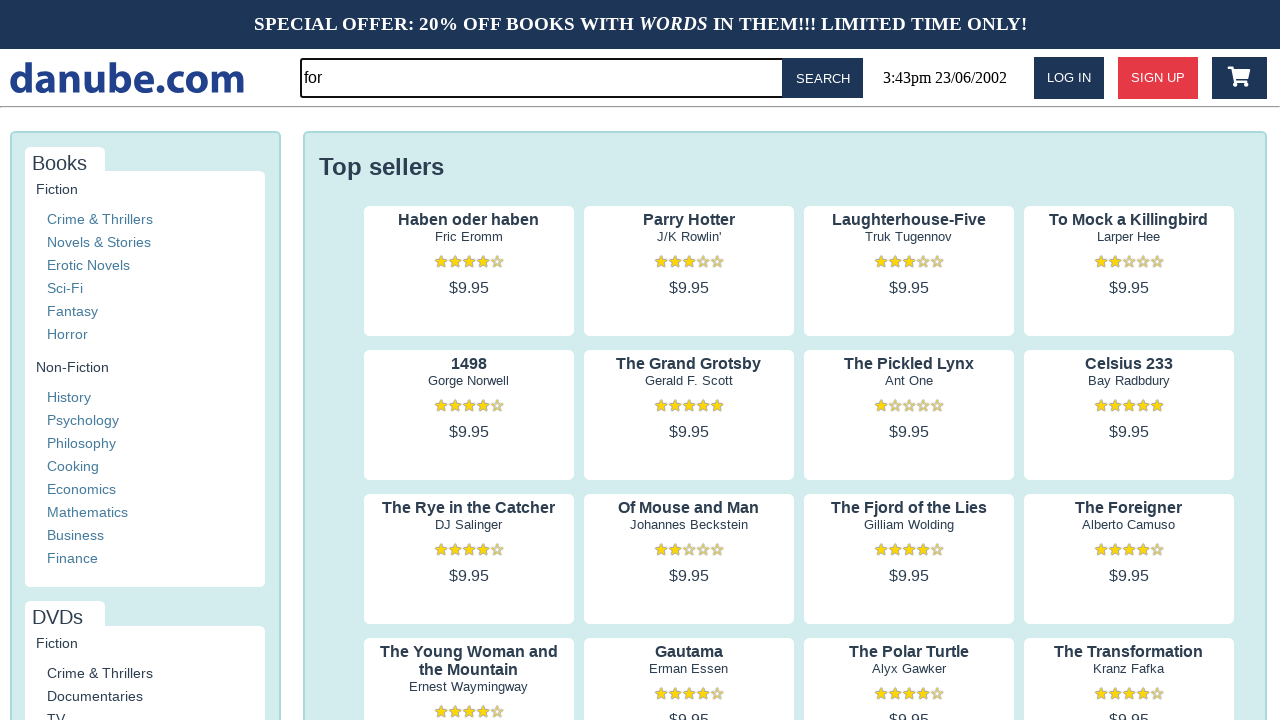

Clicked the search button to execute the search at (823, 78) on #button-search
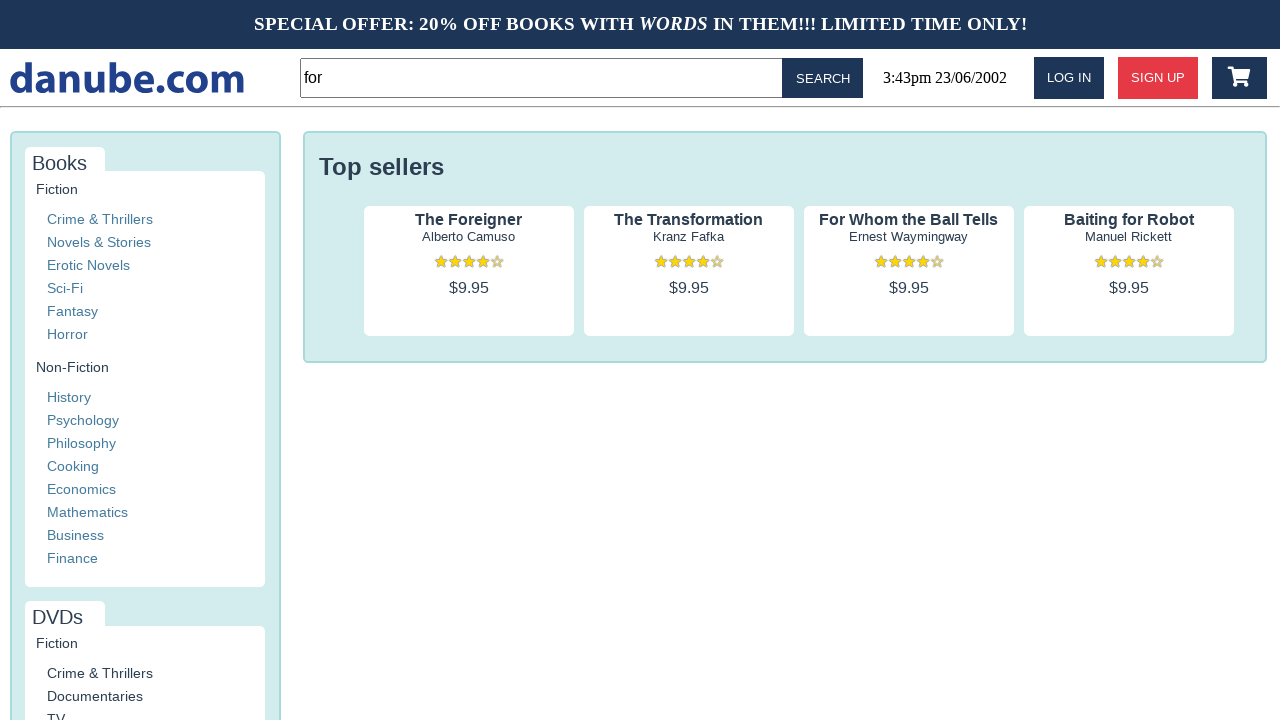

Search results loaded with book entries
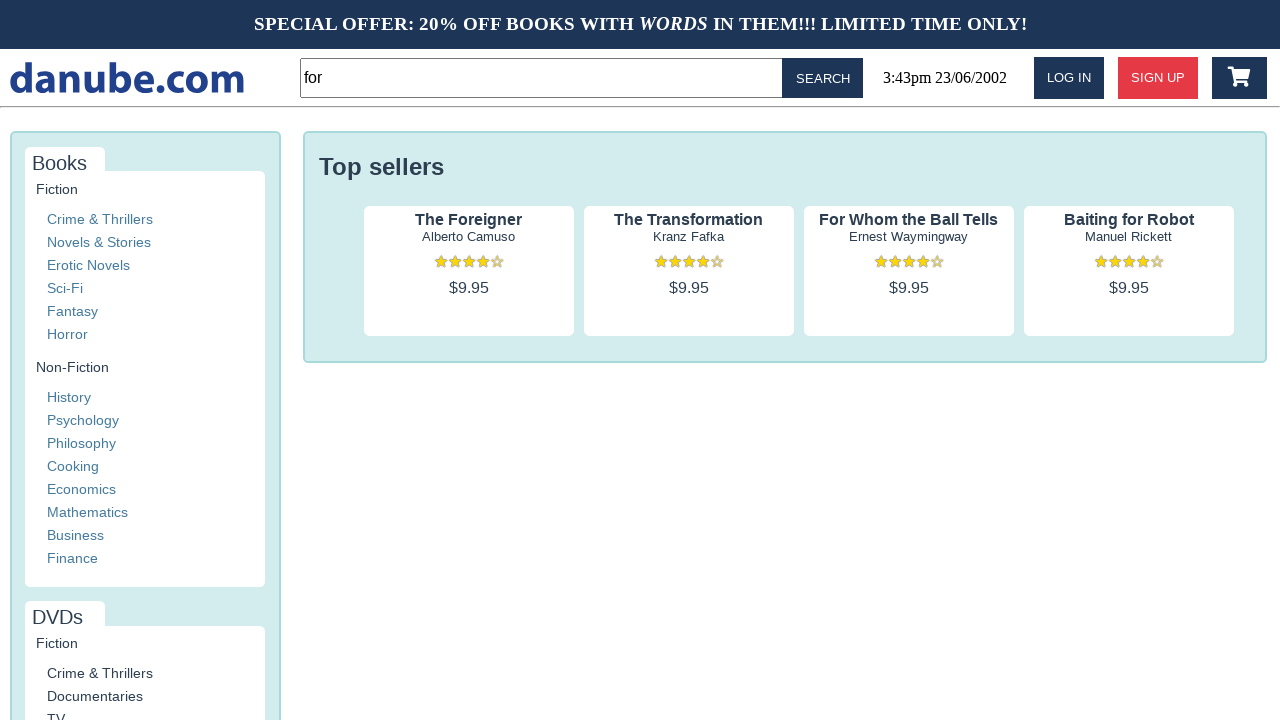

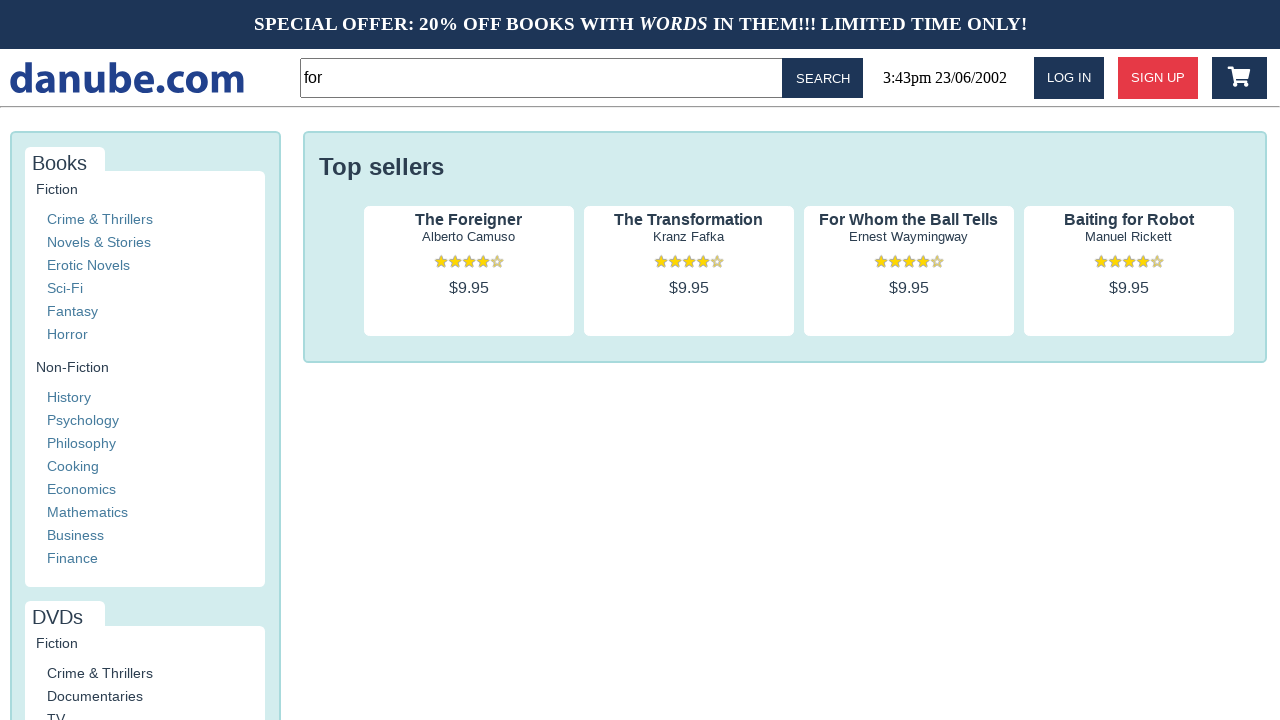